Navigates to the Codoon fitness website and waits for the page to load.

Starting URL: http://www.codoon.com/

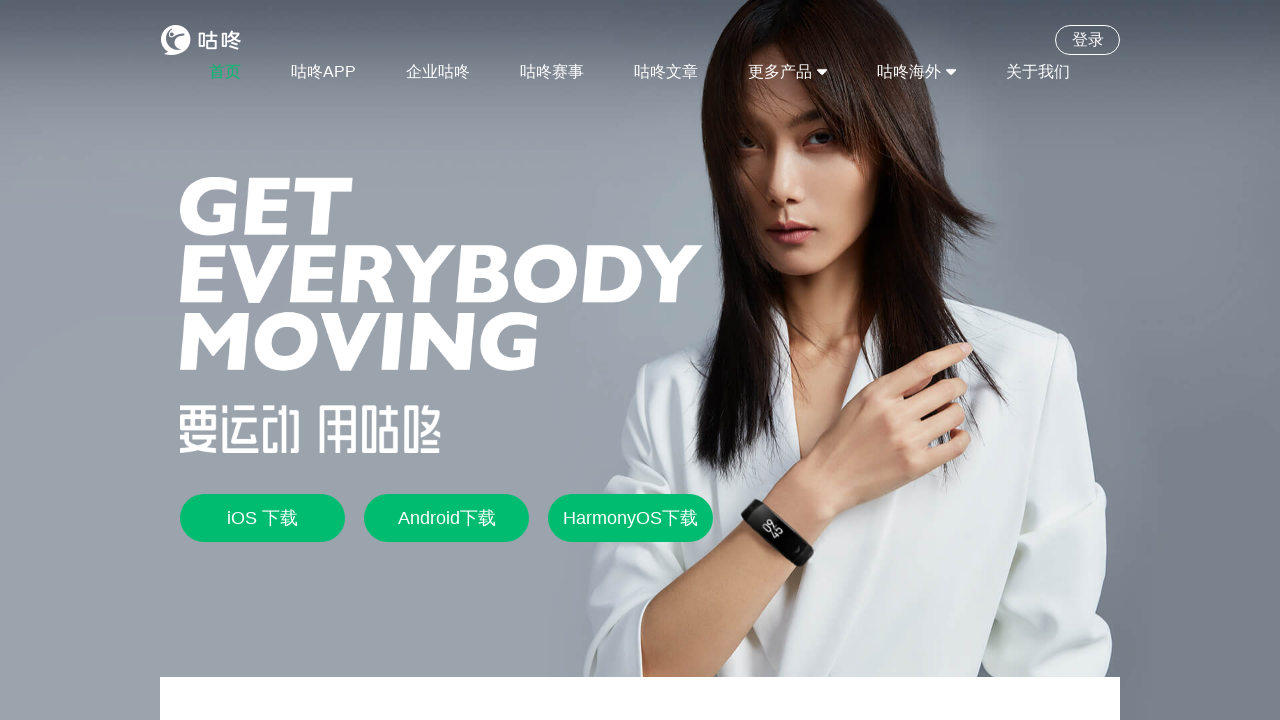

Navigated to Codoon fitness website at http://www.codoon.com/
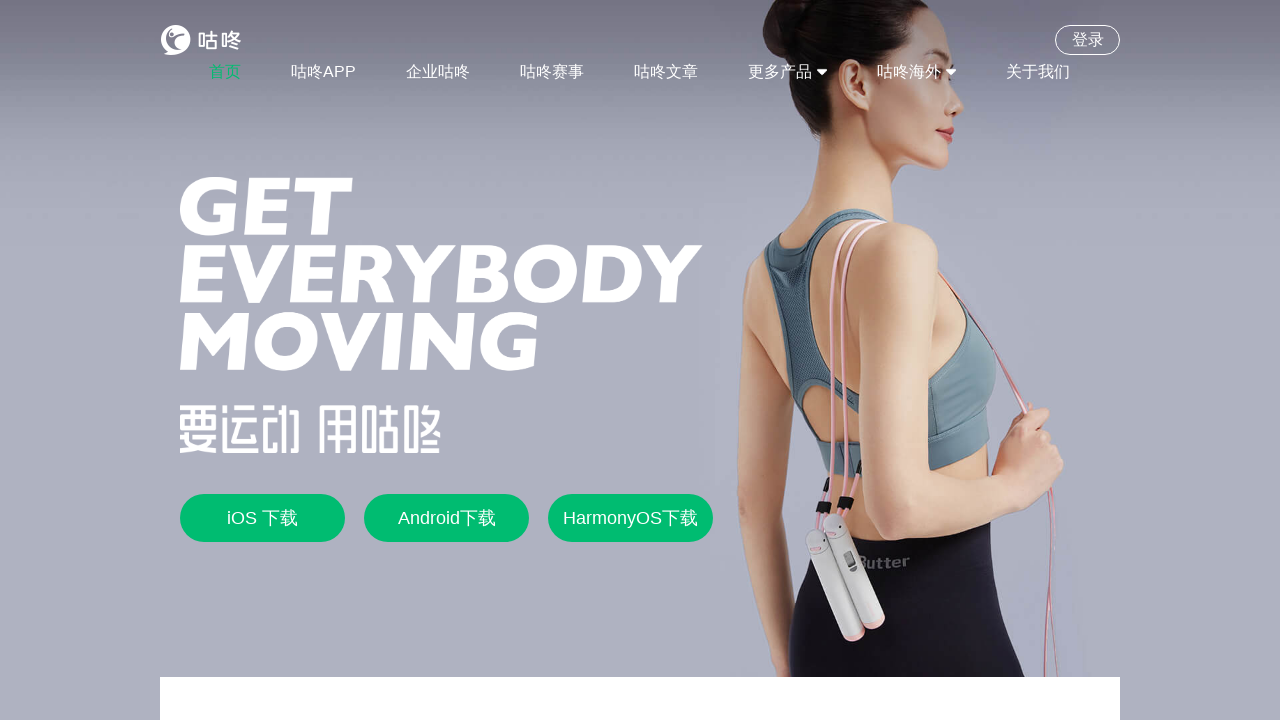

Page fully loaded - network idle state reached
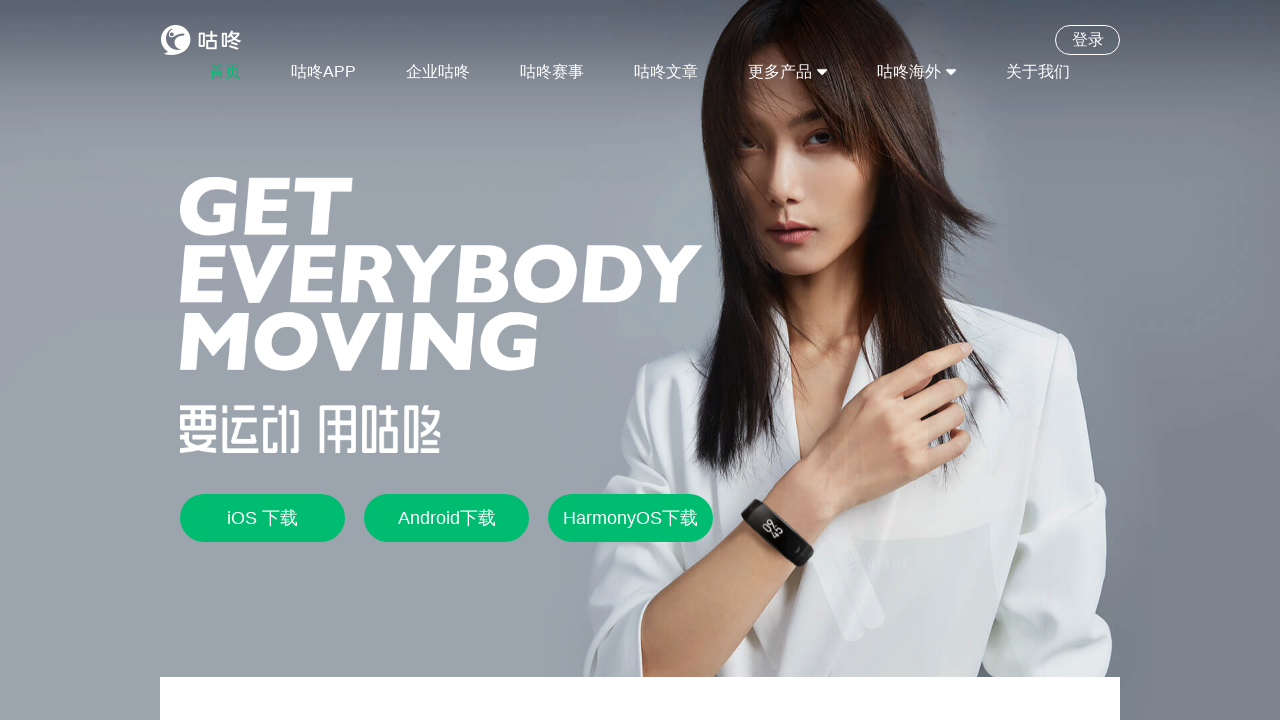

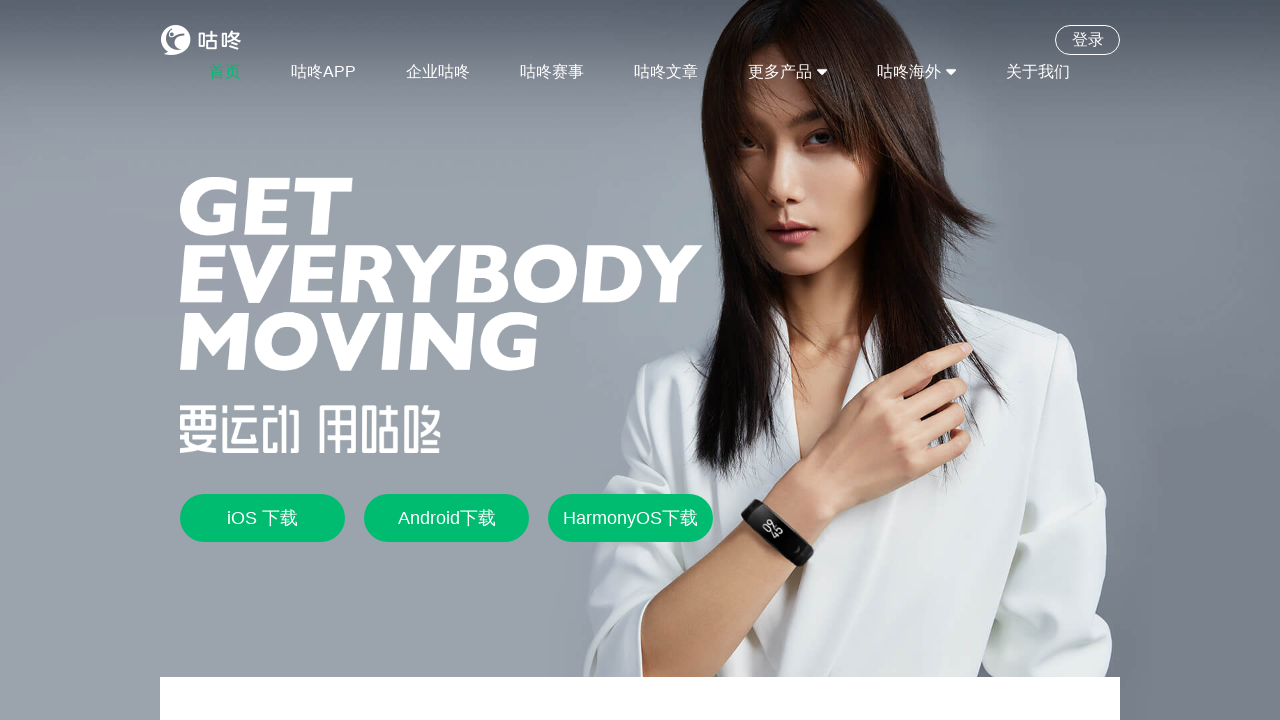